Navigates to the TestNG documentation page and sets a custom browser window size

Starting URL: https://testng.org/doc/

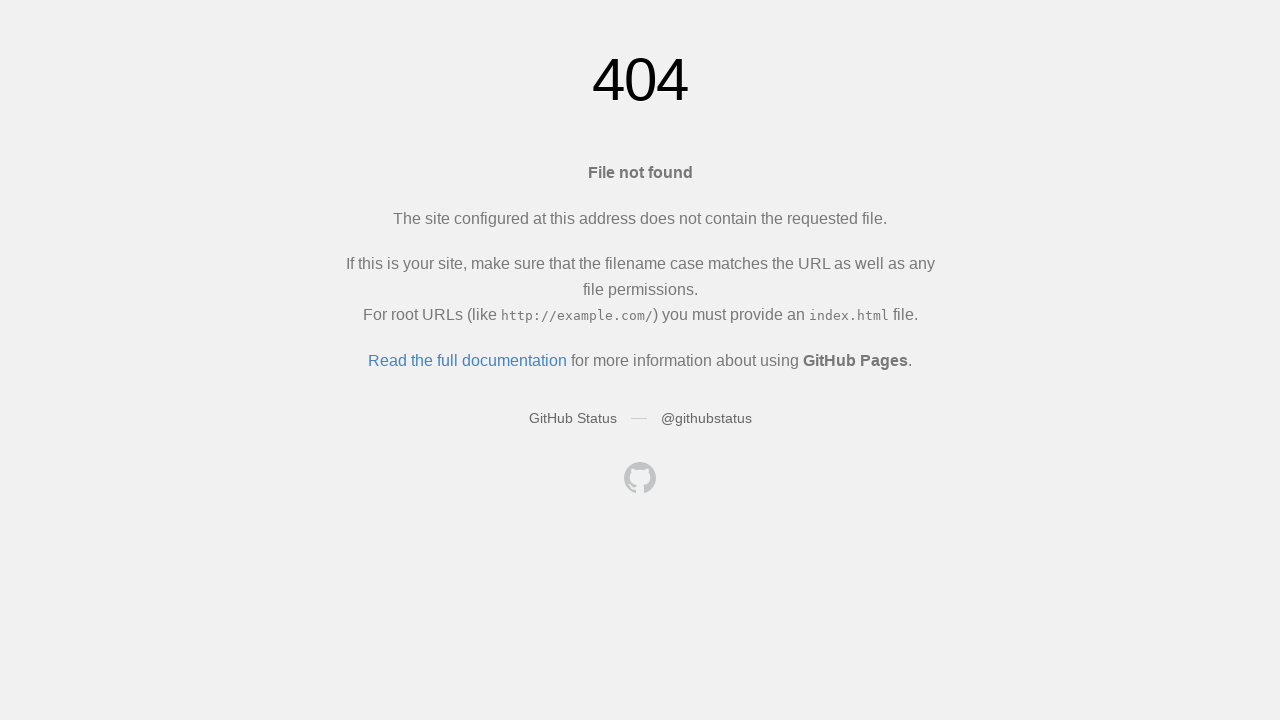

Set custom browser window size to 600x900
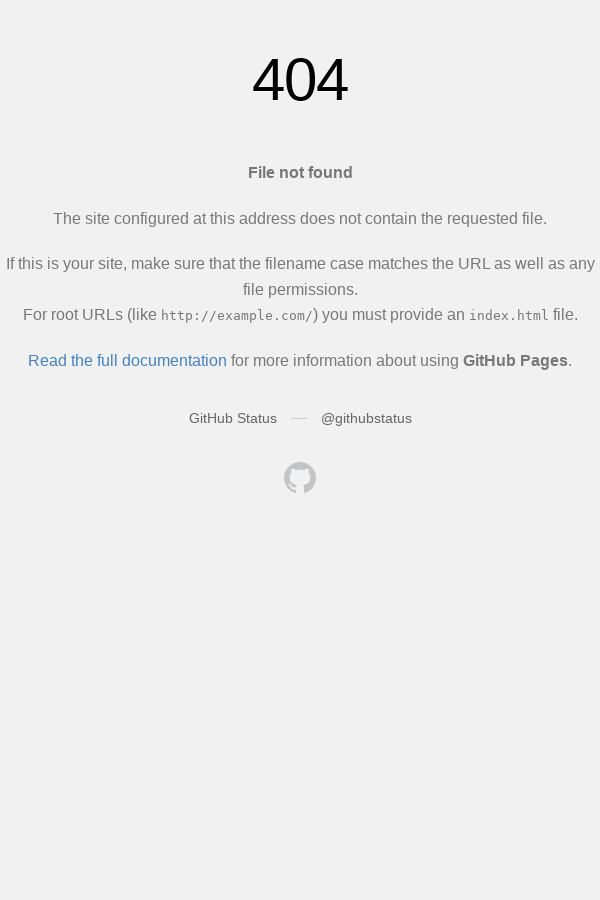

Waited for page to load (networkidle)
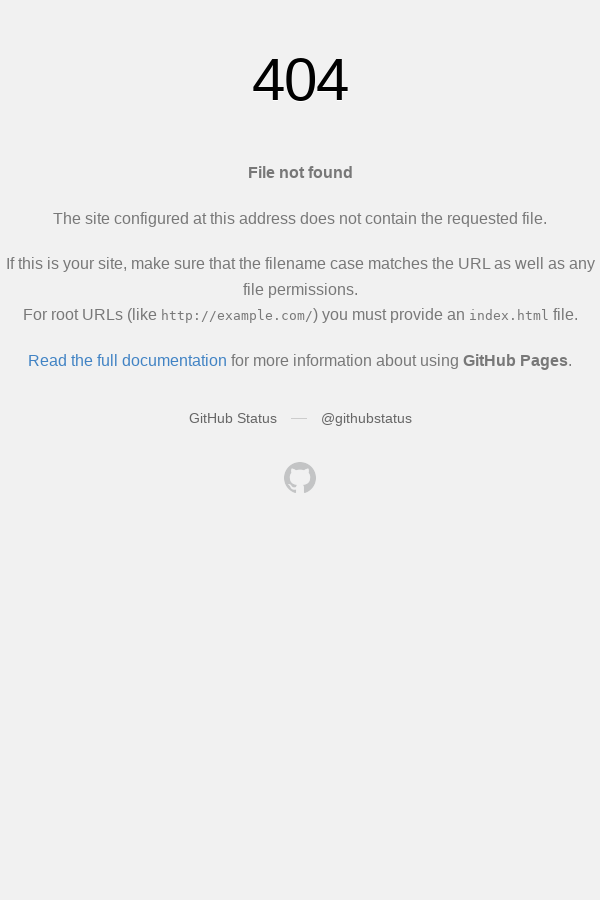

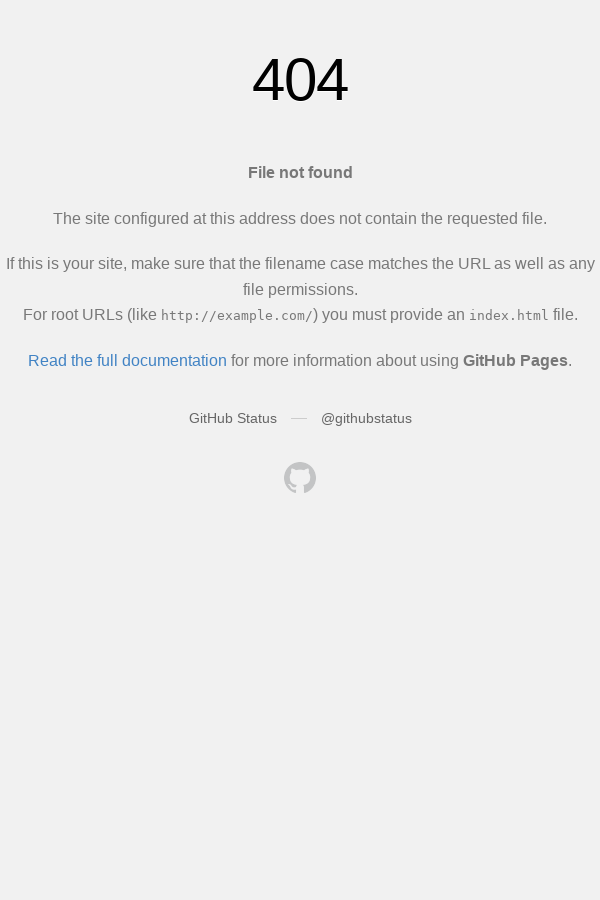